Tests searching functionality on a book PWA site by navigating through shadow DOM elements to find and fill a search input field

Starting URL: https://books-pwakit.appspot.com/

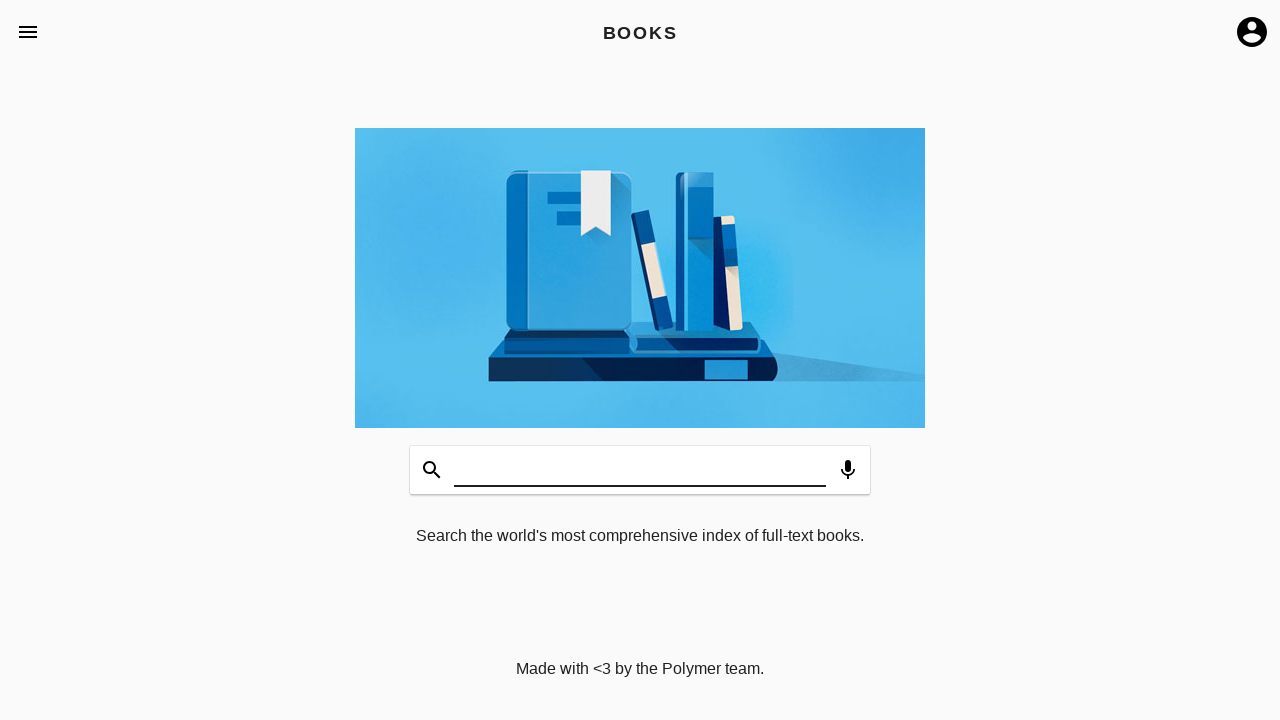

Navigated to books PWA site
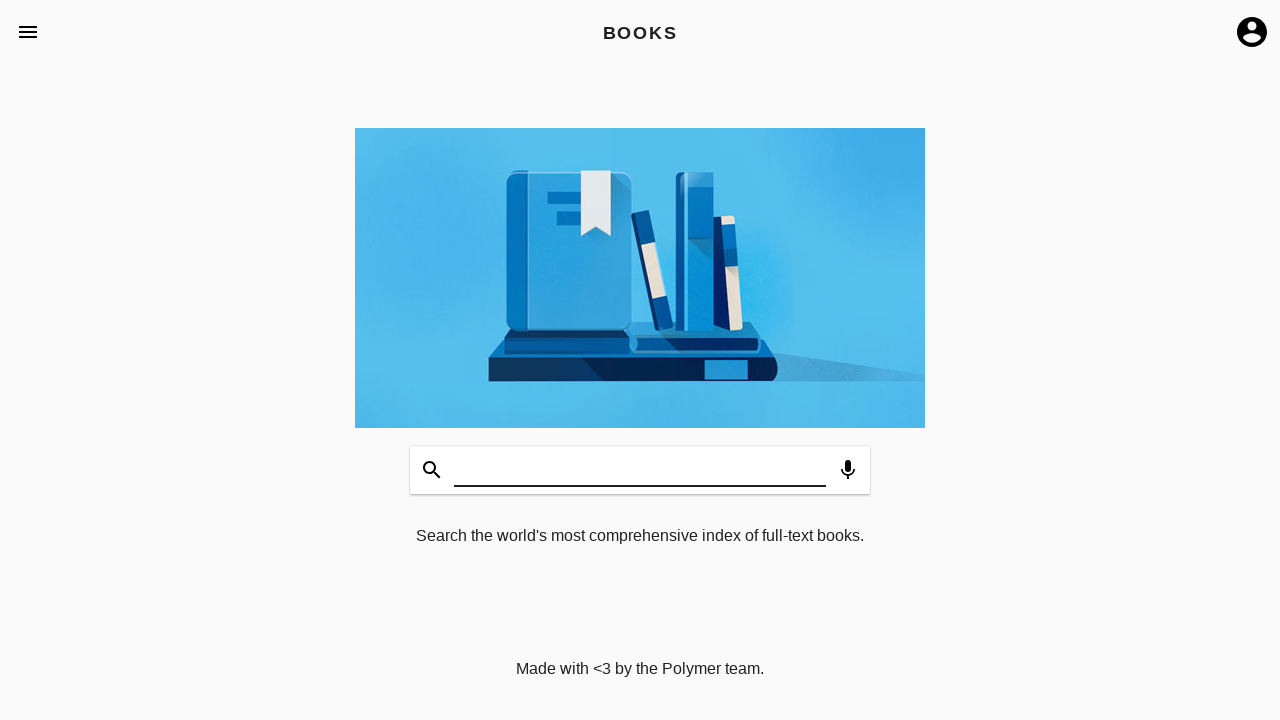

Located book-app root element containing shadow DOM
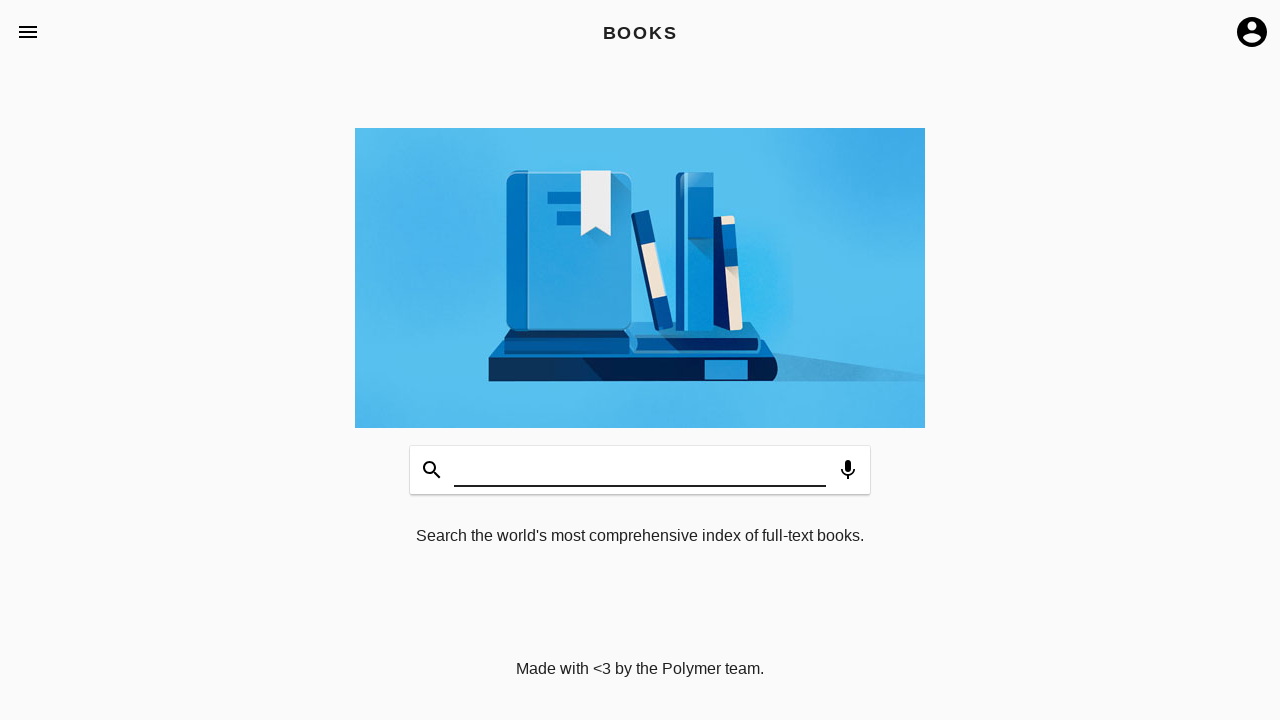

Filled search input field with 'Testing' by piercing through shadow DOM on book-app >> app-header app-toolbar.toolbar-bottom book-input-decorator input#inp
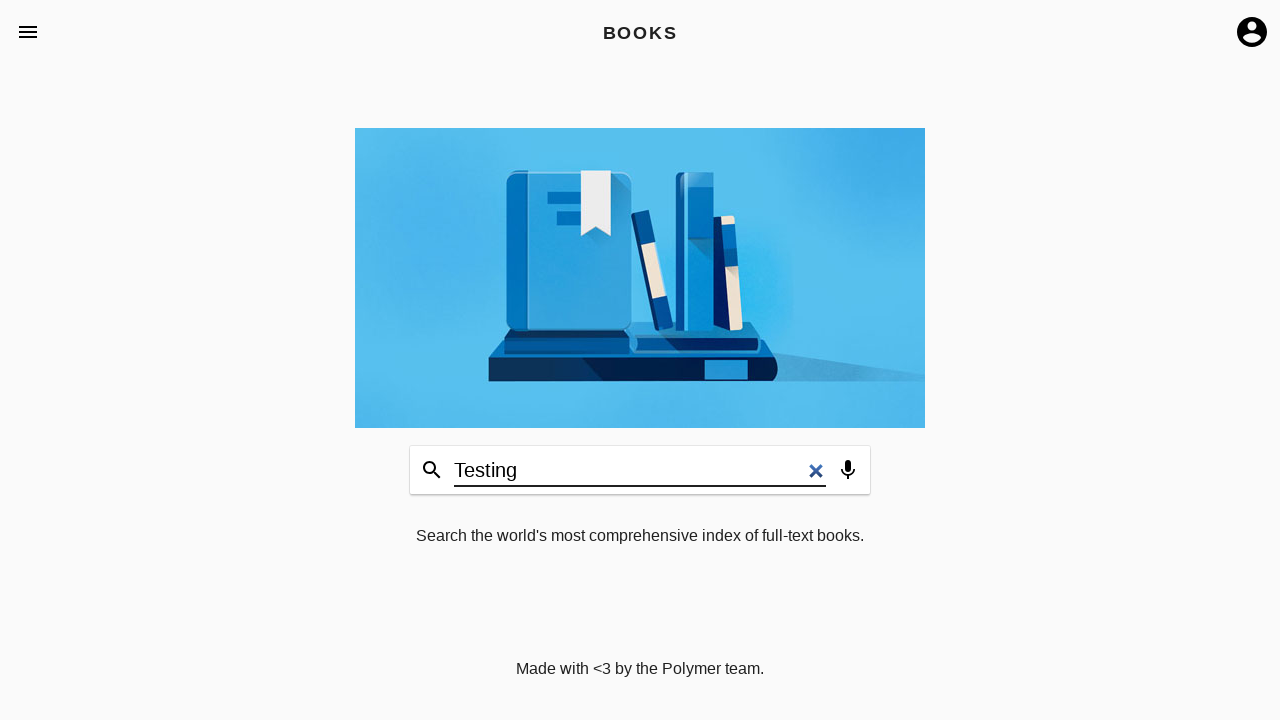

Set search input value and dispatched input event using JavaScript shadow DOM traversal
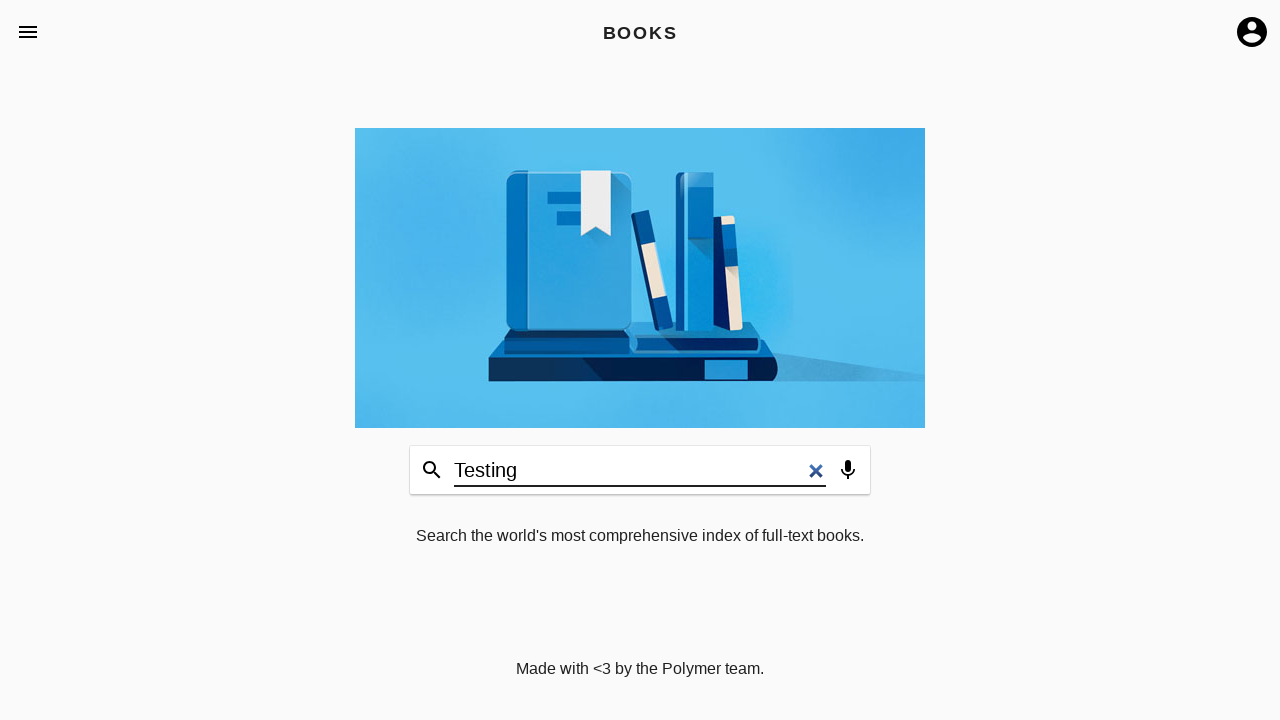

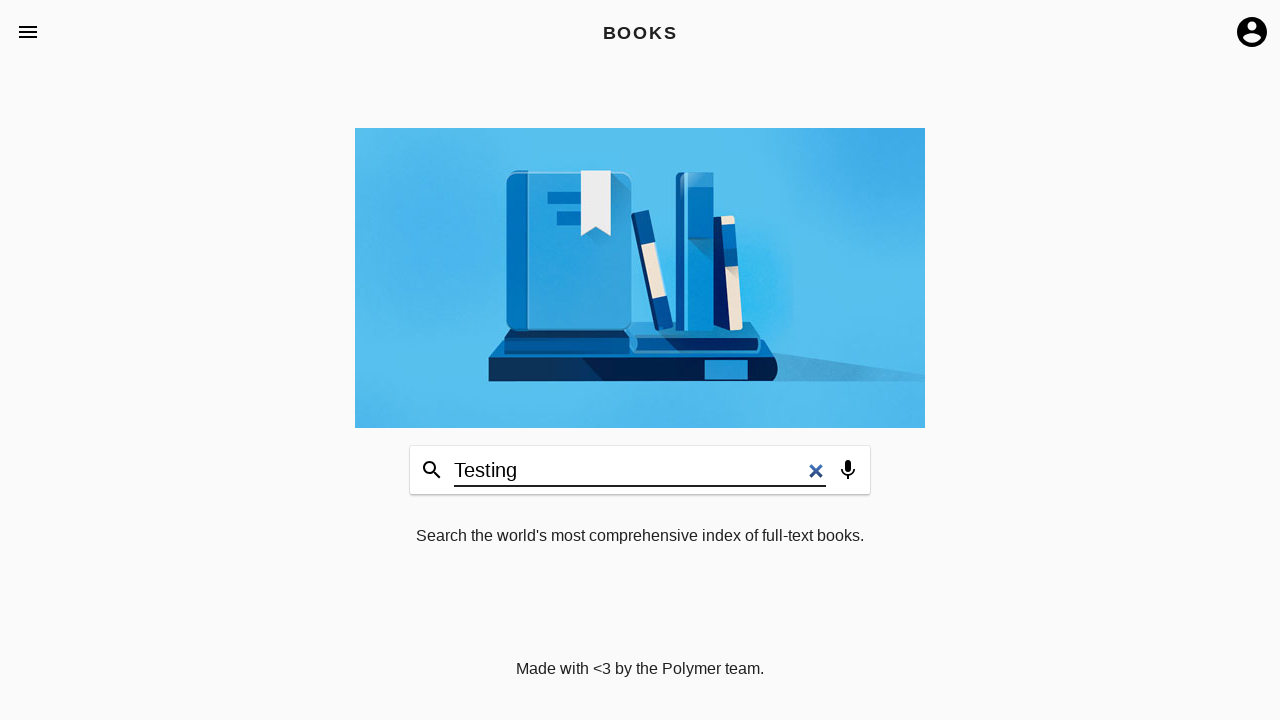